Tests navigation to the Architecture page via sidebar by clicking the Architecture link and verifying the URL and page heading.

Starting URL: https://docs.qameta.io/allure-testops/

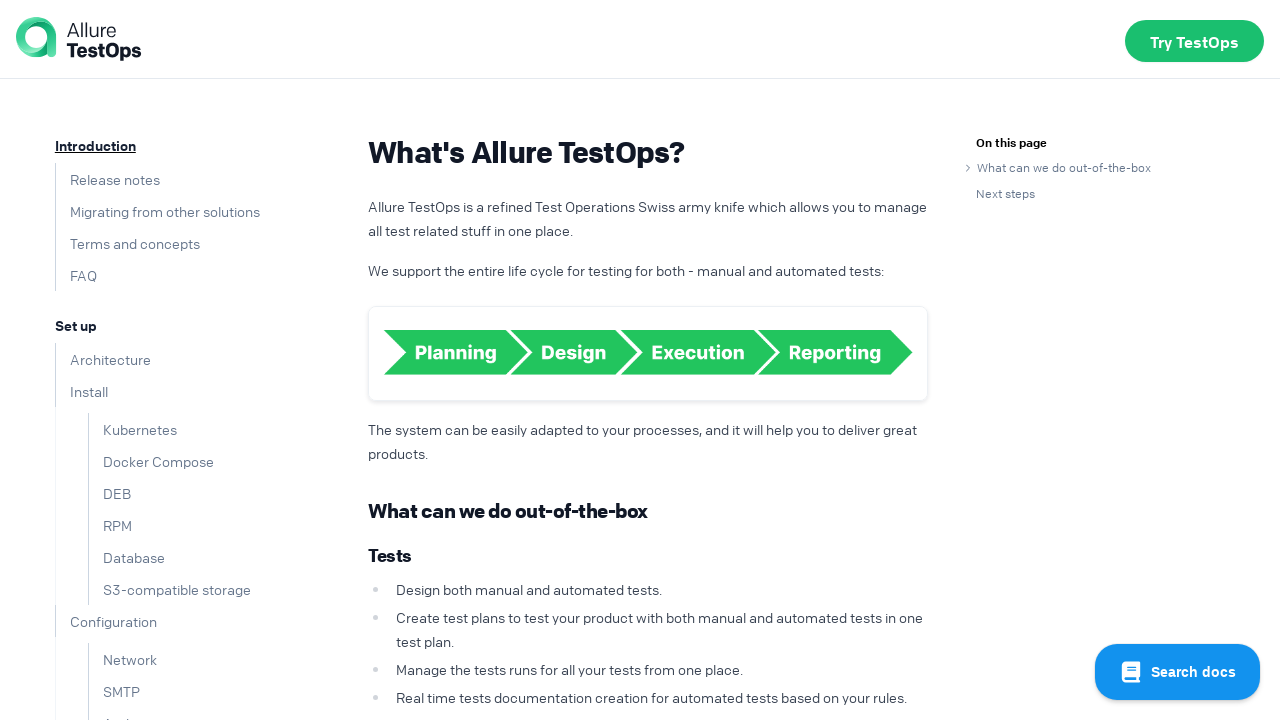

Clicked on 'Architecture' link in the sidebar at (103, 359) on text=Architecture
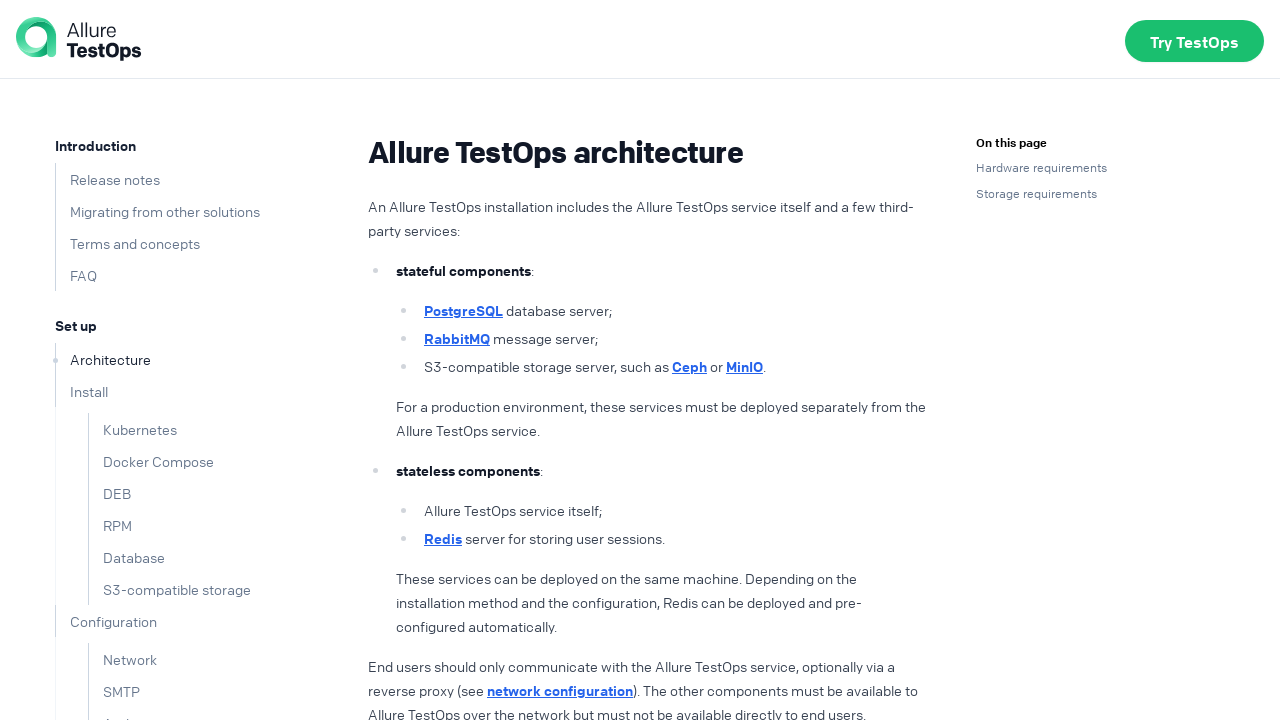

Verified that the URL contains 'architecture'
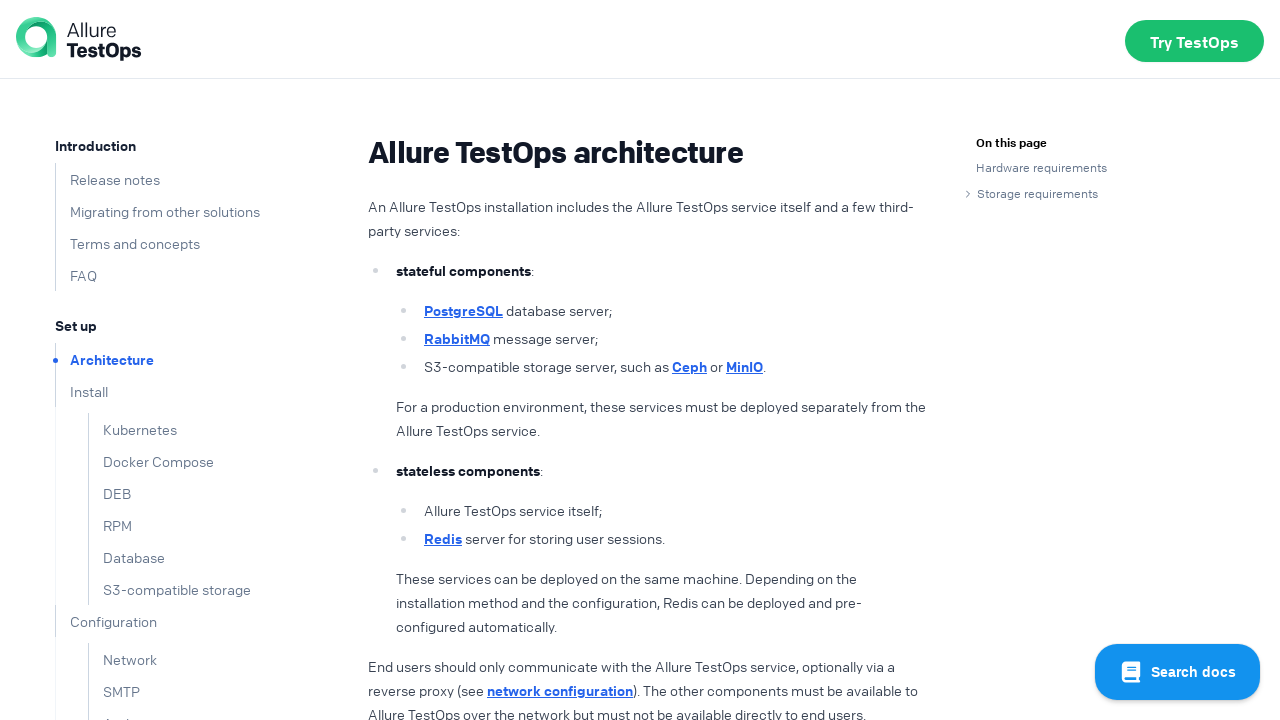

Verified that the h1 heading contains 'Allure TestOps architecture'
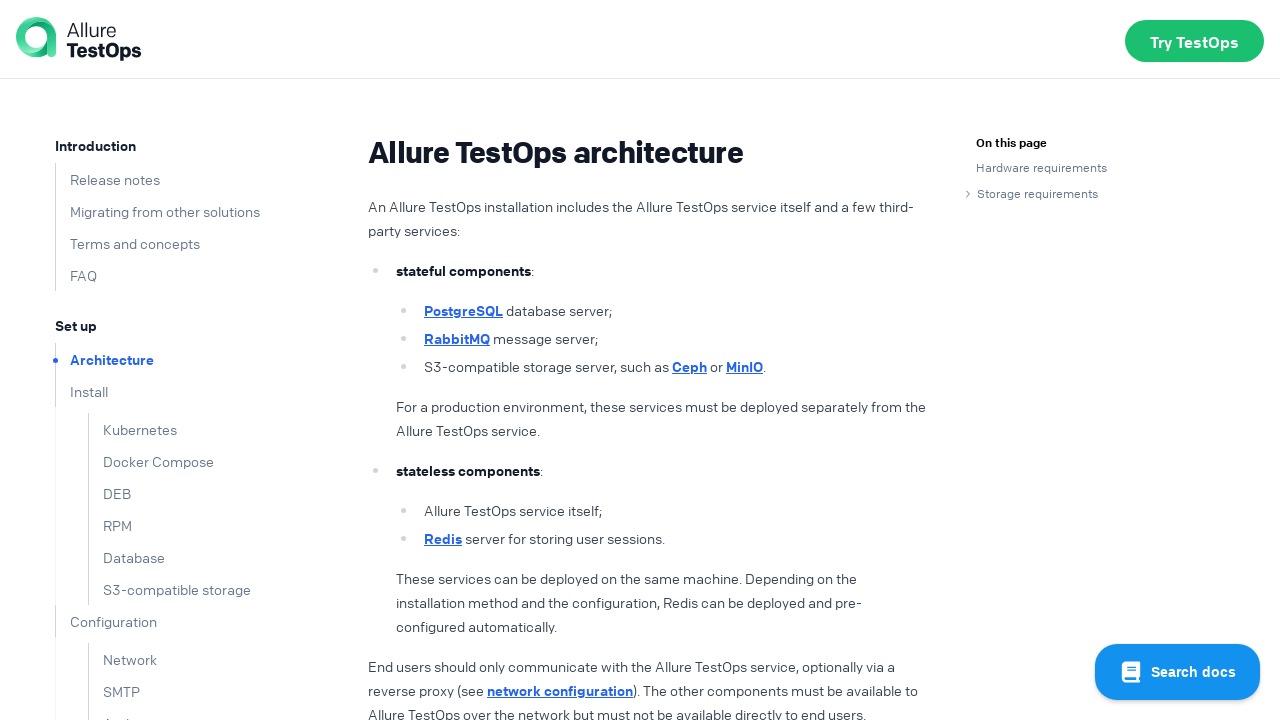

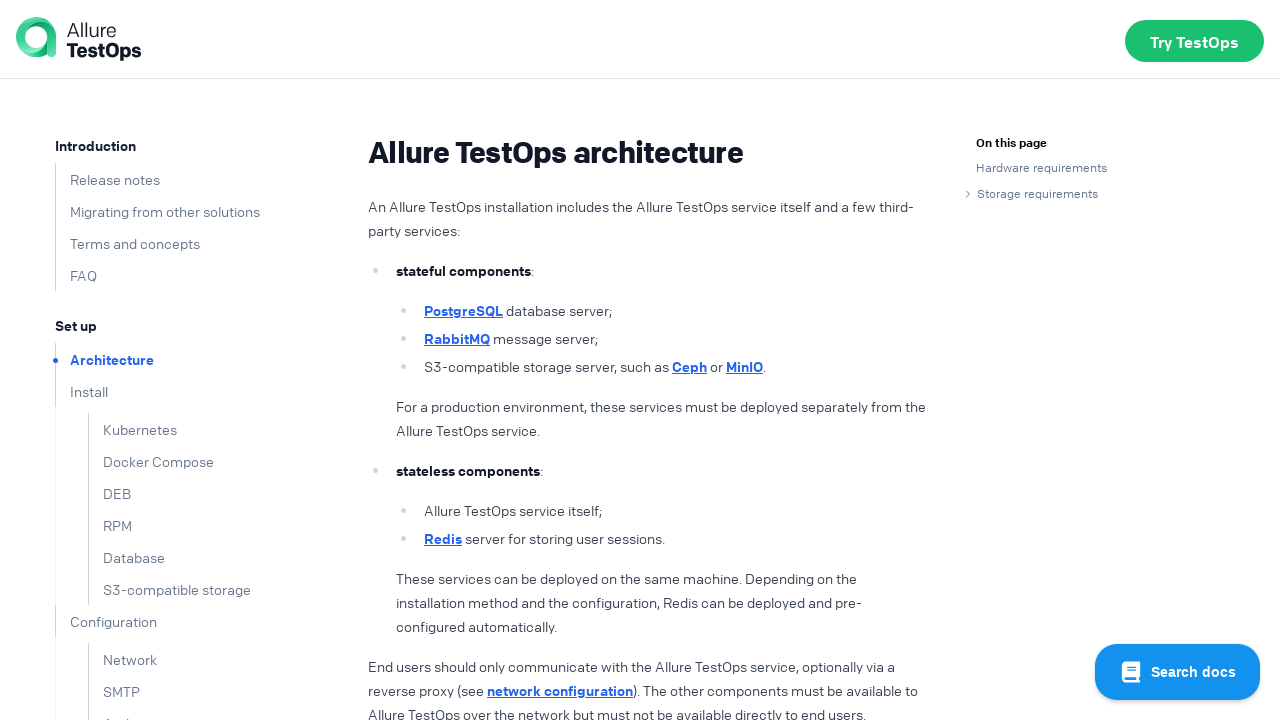